Tests a progress element demo UI by entering a numeric value in an input field, clicking a button, and interacting with a select dropdown.

Starting URL: https://demoapps.qspiders.com/ui/progress/element?sublist=2

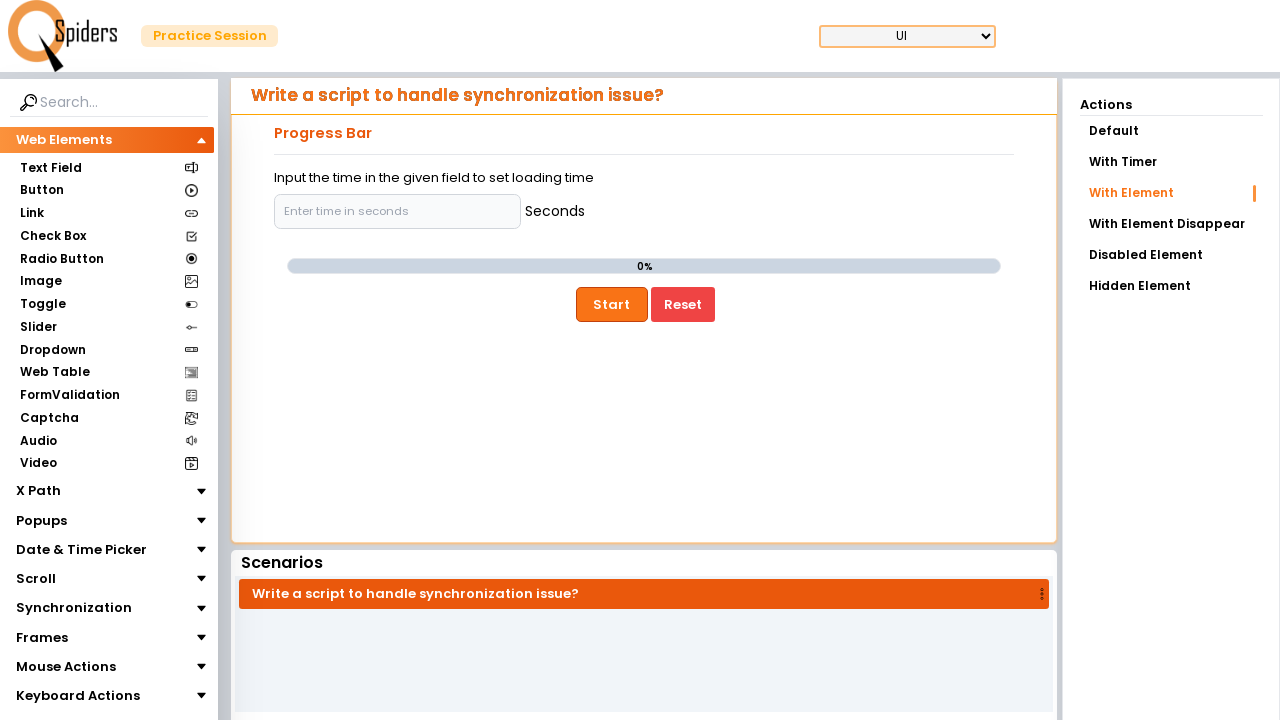

Entered numeric value '7' in the input field on //*[@id="demoUI"]/main/section/article/aside/div/aside/div/section/section/input
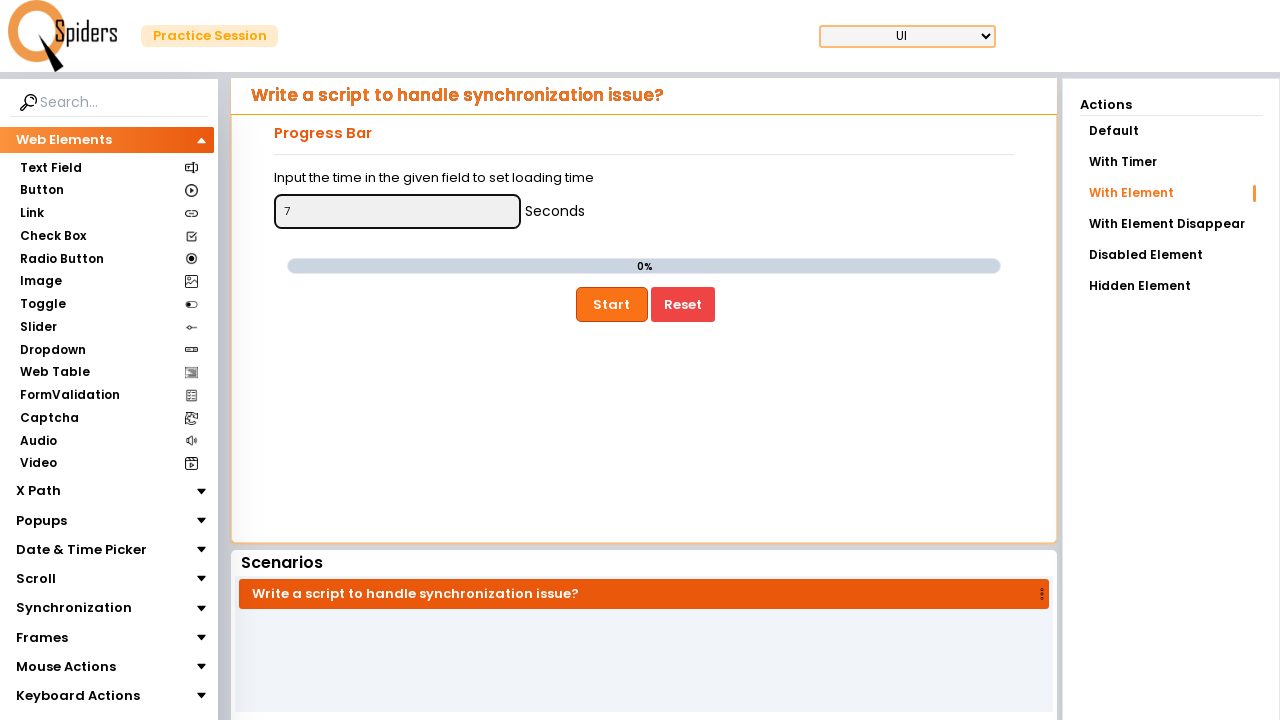

Clicked the action button at (612, 304) on xpath=//*[@id="demoUI"]/main/section/article/aside/div/aside/div/div/div[2]/butt
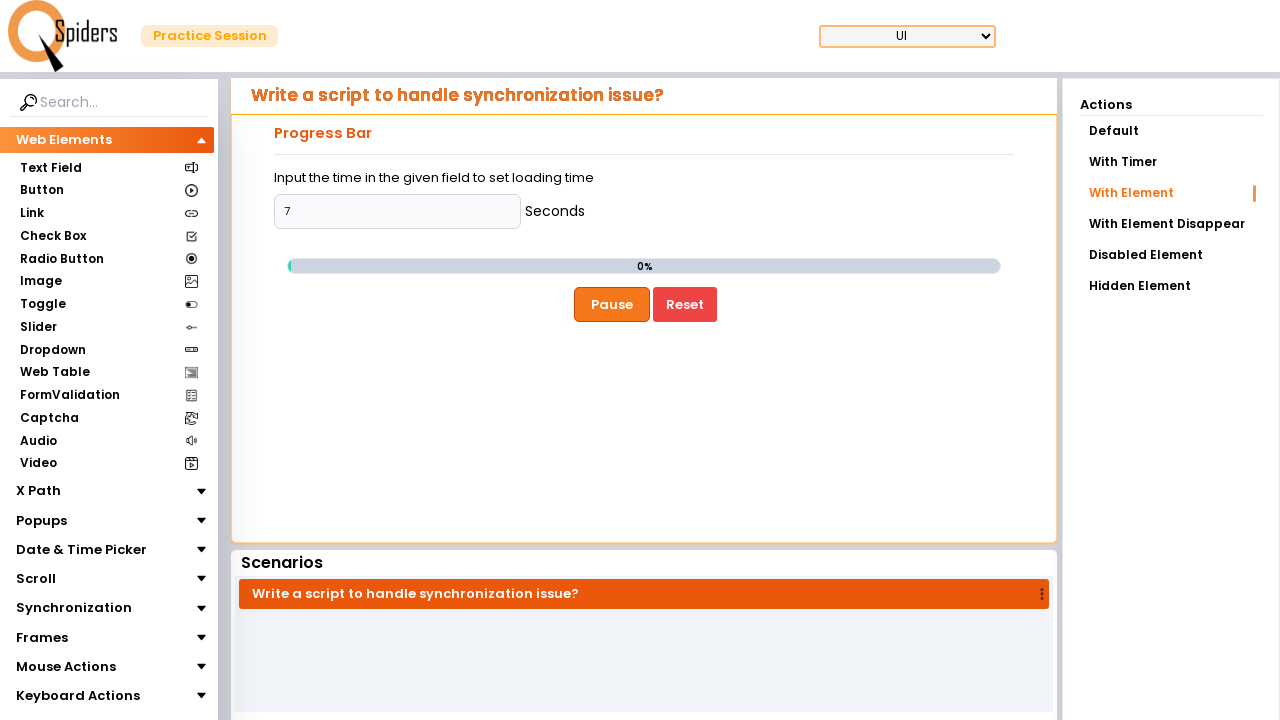

Clicked on the select dropdown to open options at (405, 397) on xpath=//*[@id="demoUI"]/main/section/article/aside/div/aside/div/div/section/sel
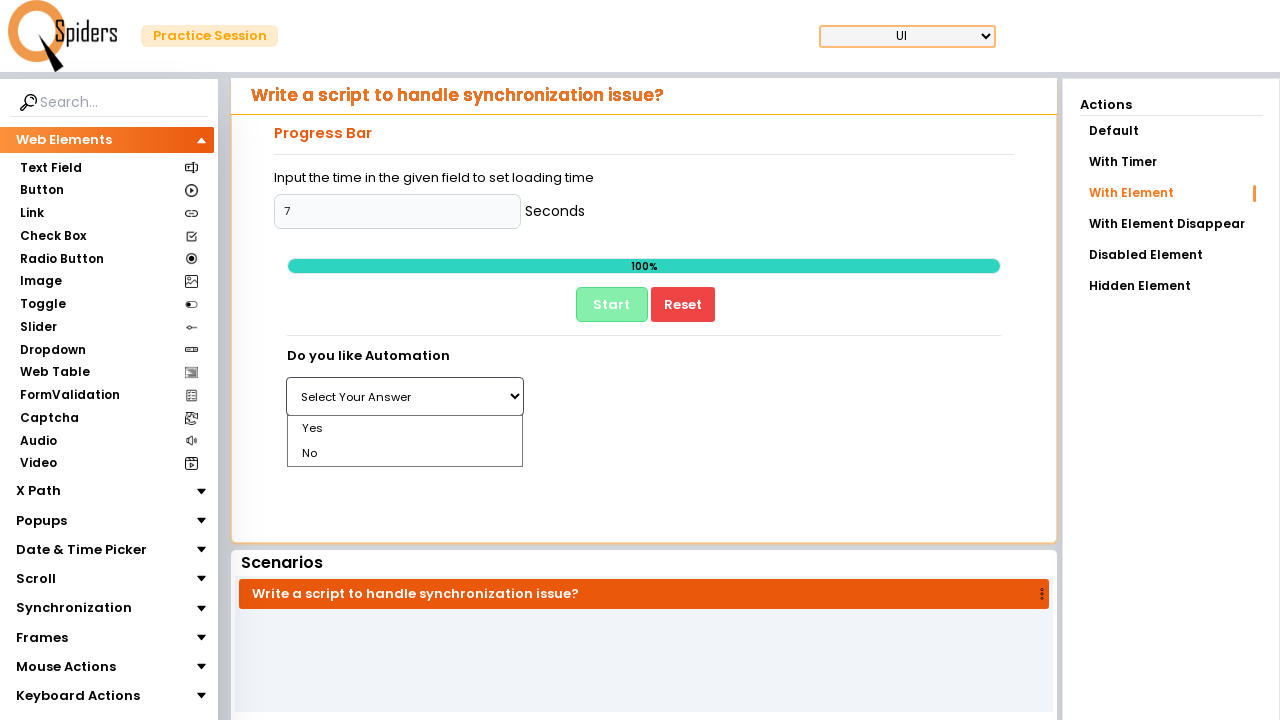

Waited 1000ms for UI updates to complete
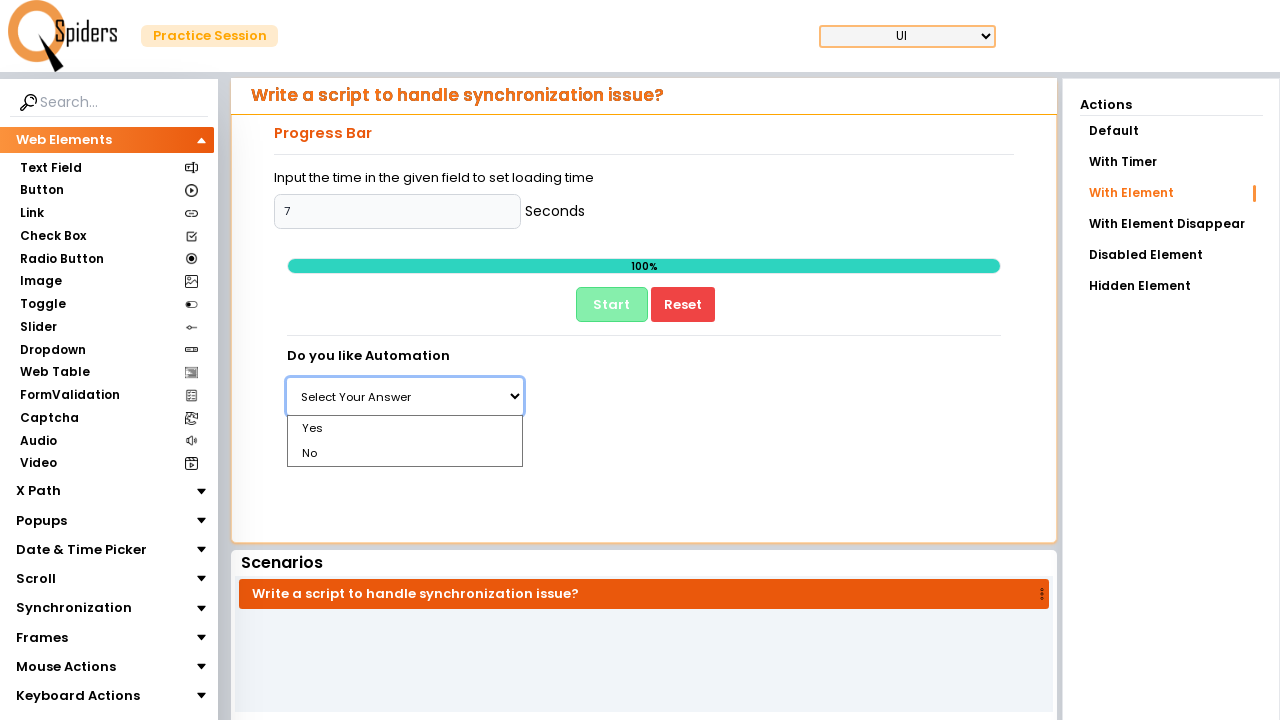

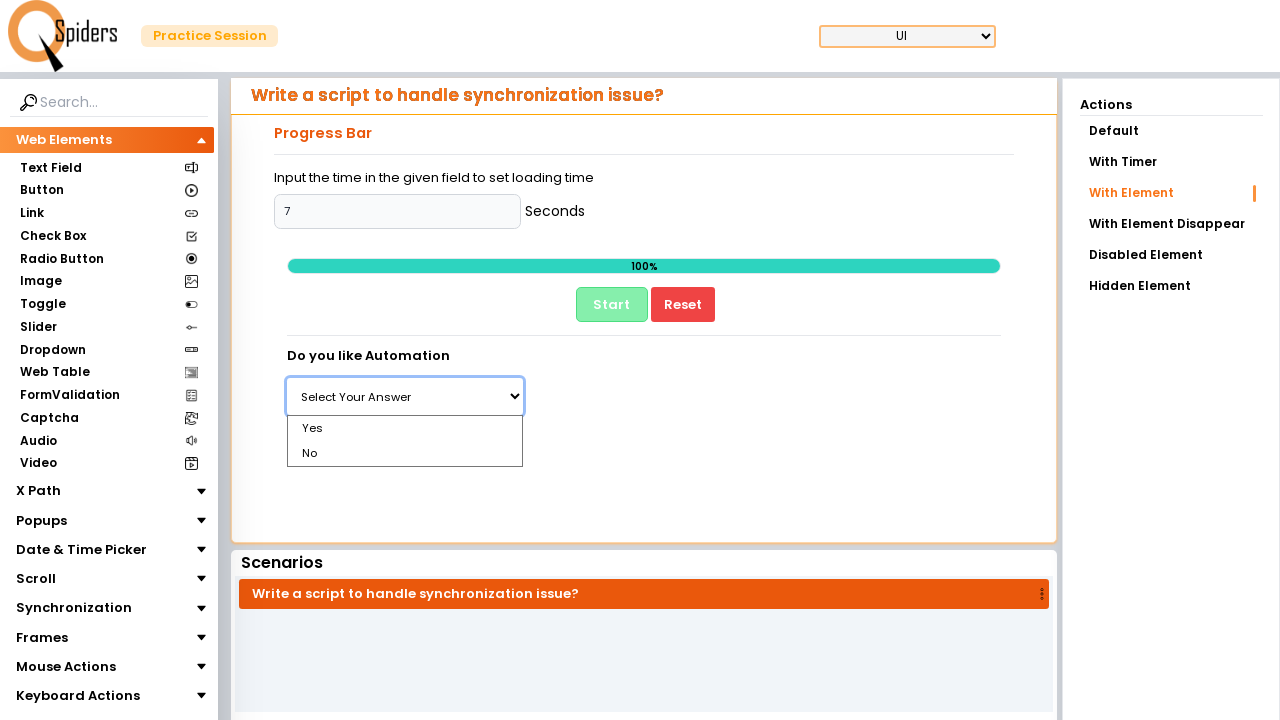